Tests that a todo item is removed when edited to an empty string

Starting URL: https://demo.playwright.dev/todomvc

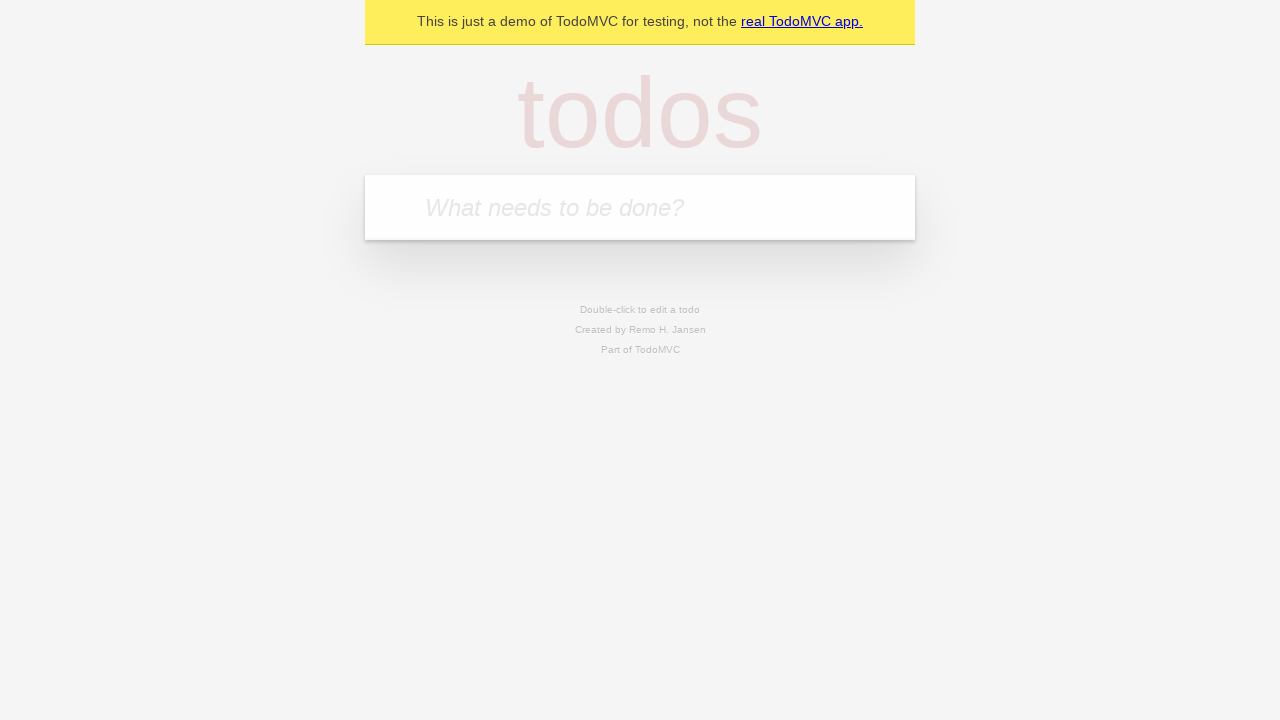

Filled input with first todo 'buy some cheese' on internal:attr=[placeholder="What needs to be done?"i]
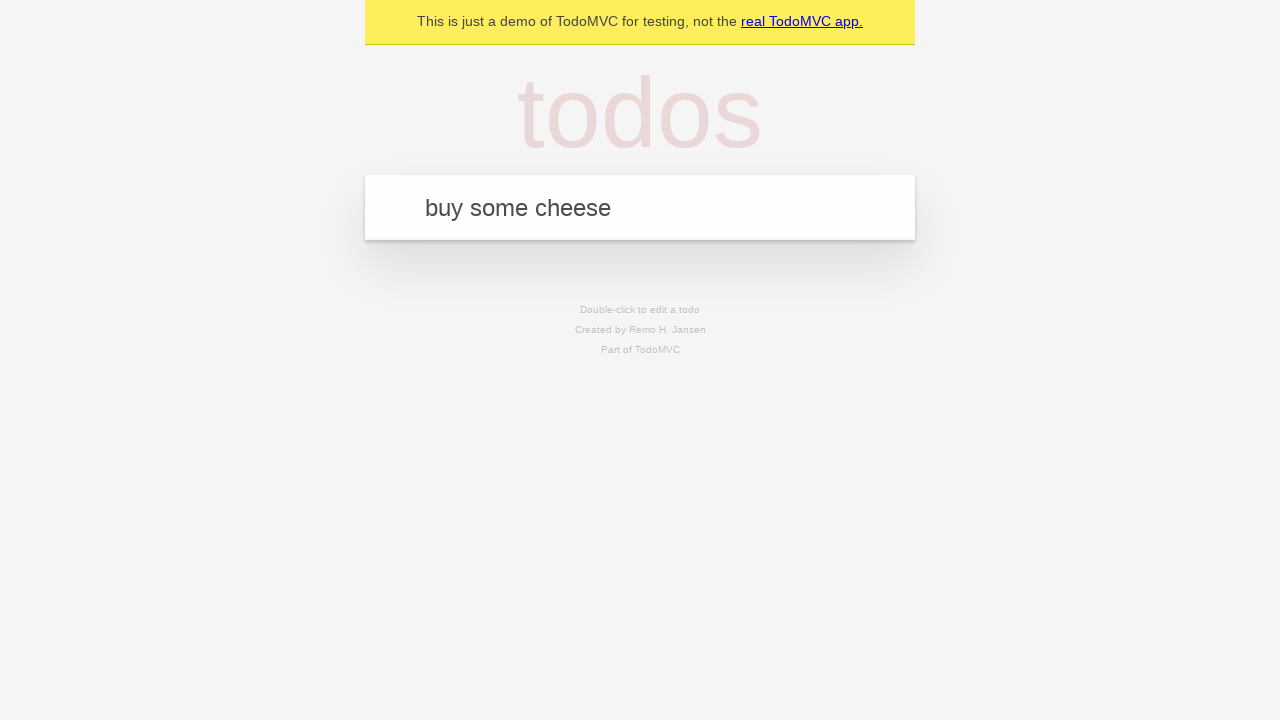

Pressed Enter to add first todo on internal:attr=[placeholder="What needs to be done?"i]
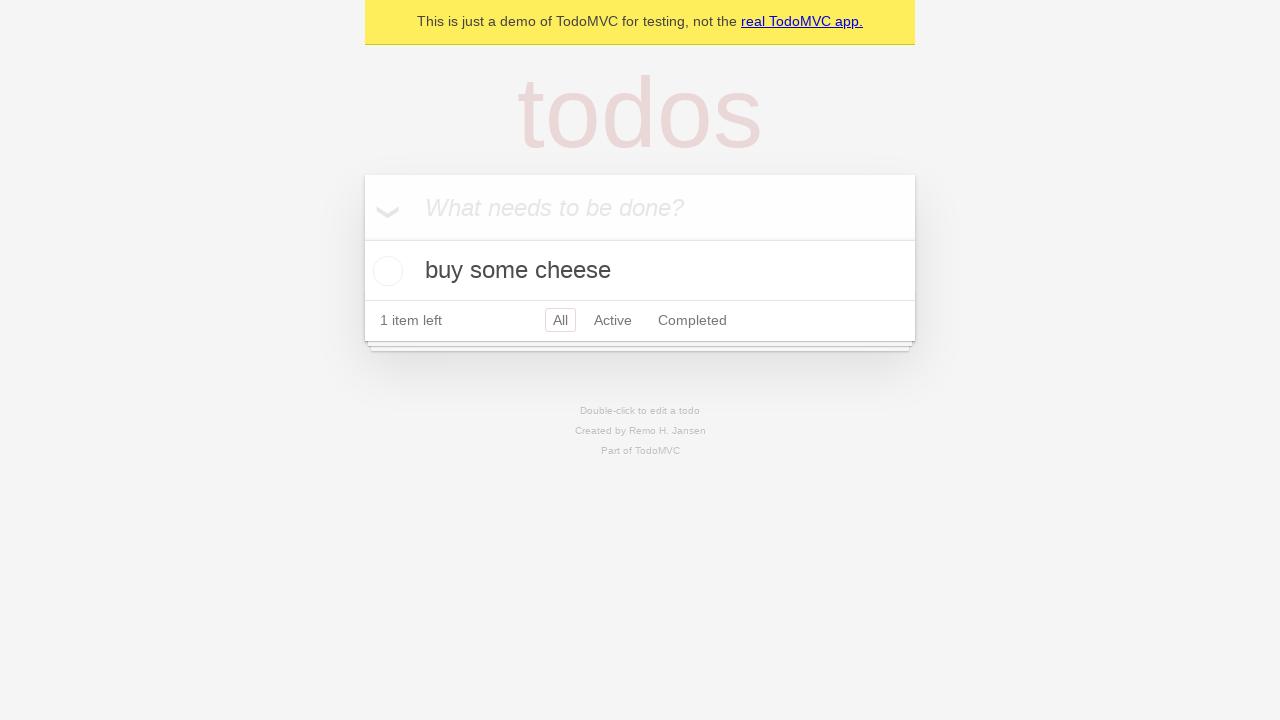

Filled input with second todo 'feed the cat' on internal:attr=[placeholder="What needs to be done?"i]
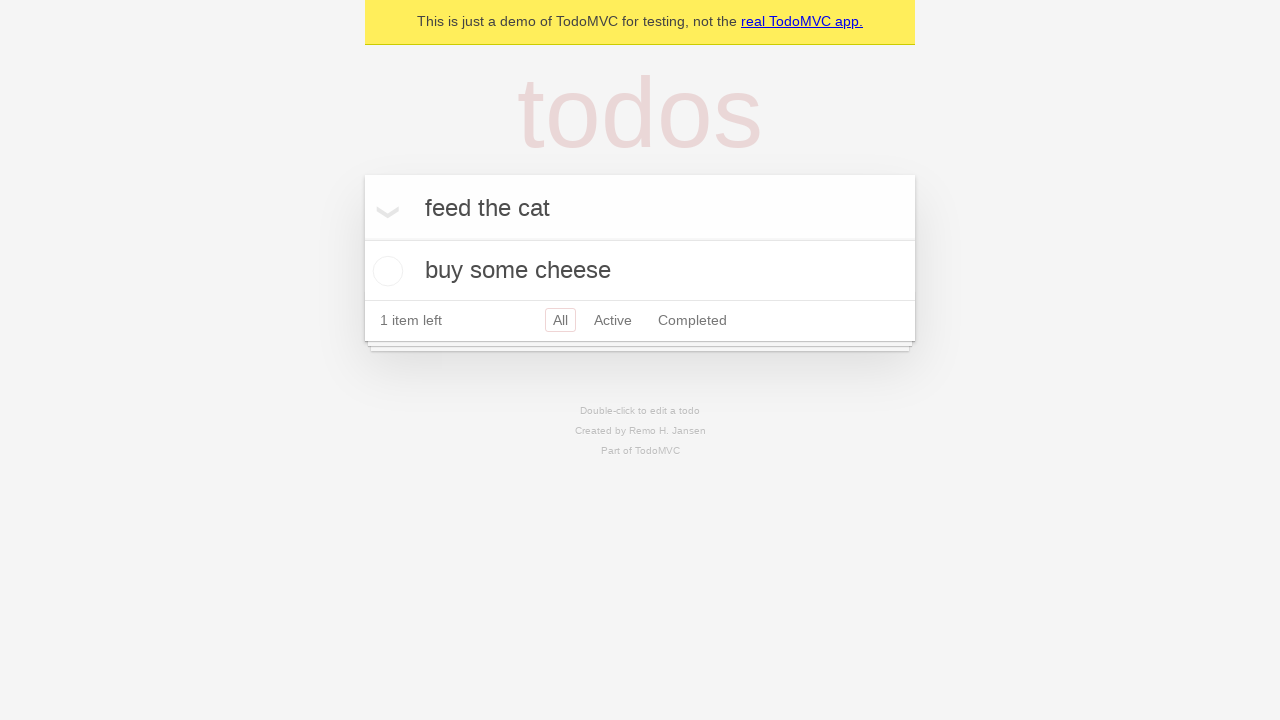

Pressed Enter to add second todo on internal:attr=[placeholder="What needs to be done?"i]
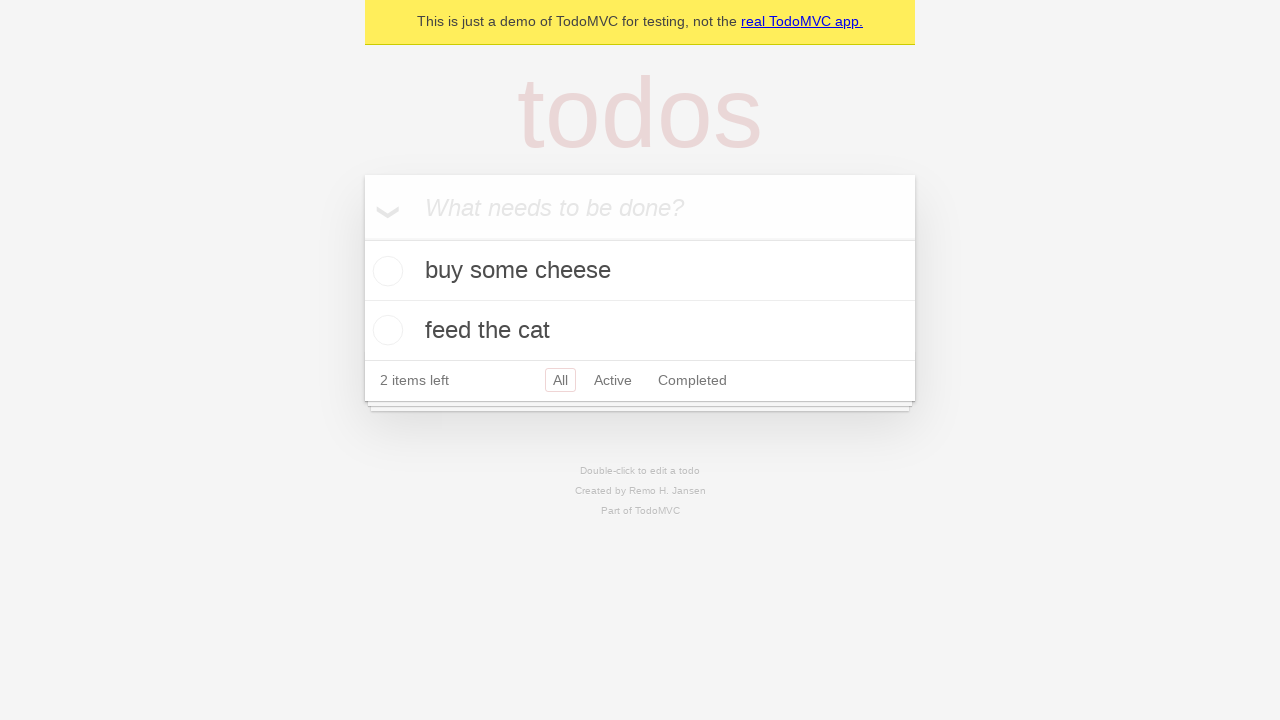

Filled input with third todo 'book a doctors appointment' on internal:attr=[placeholder="What needs to be done?"i]
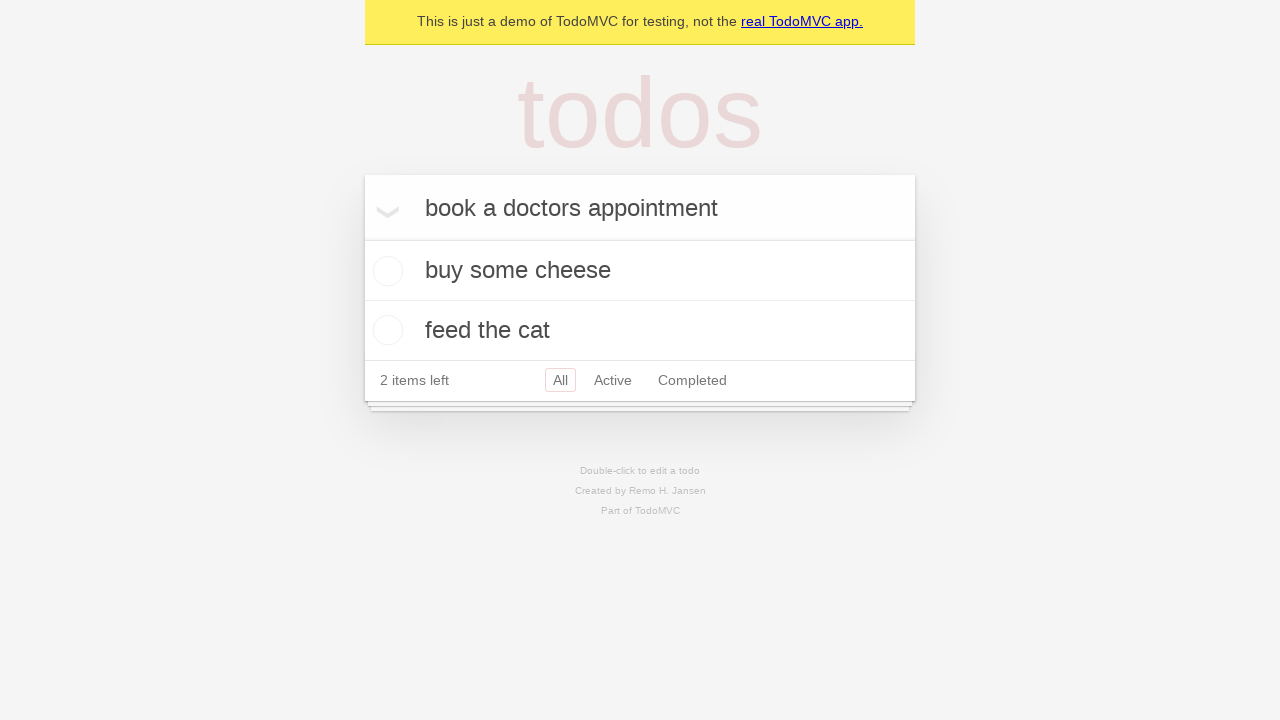

Pressed Enter to add third todo on internal:attr=[placeholder="What needs to be done?"i]
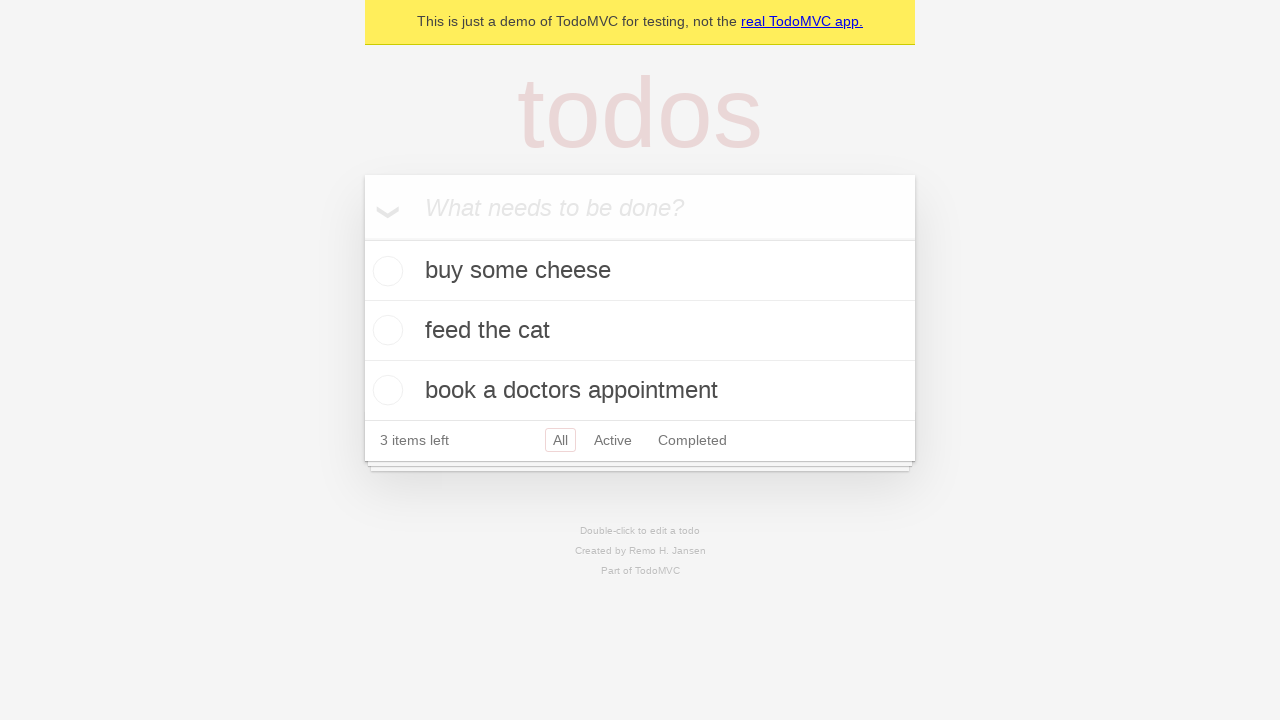

Double-clicked second todo item to enter edit mode at (640, 331) on internal:testid=[data-testid="todo-item"s] >> nth=1
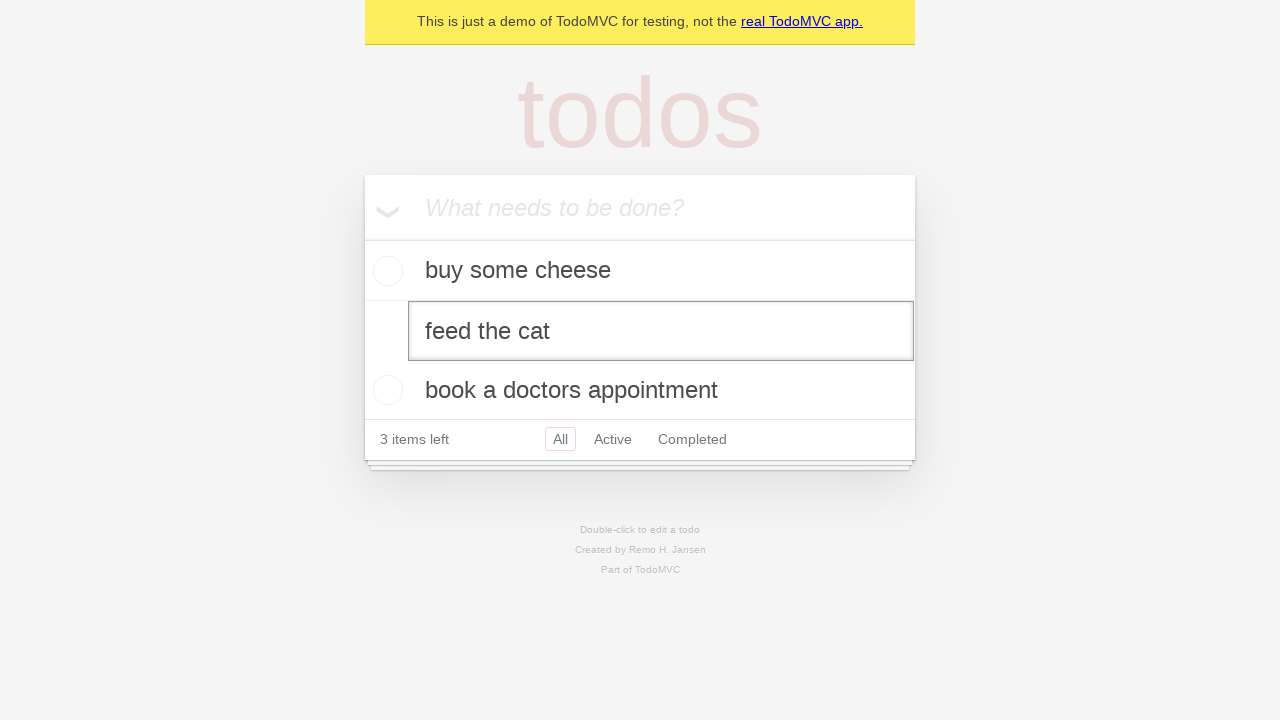

Cleared the text in the edit textbox on internal:testid=[data-testid="todo-item"s] >> nth=1 >> internal:role=textbox[nam
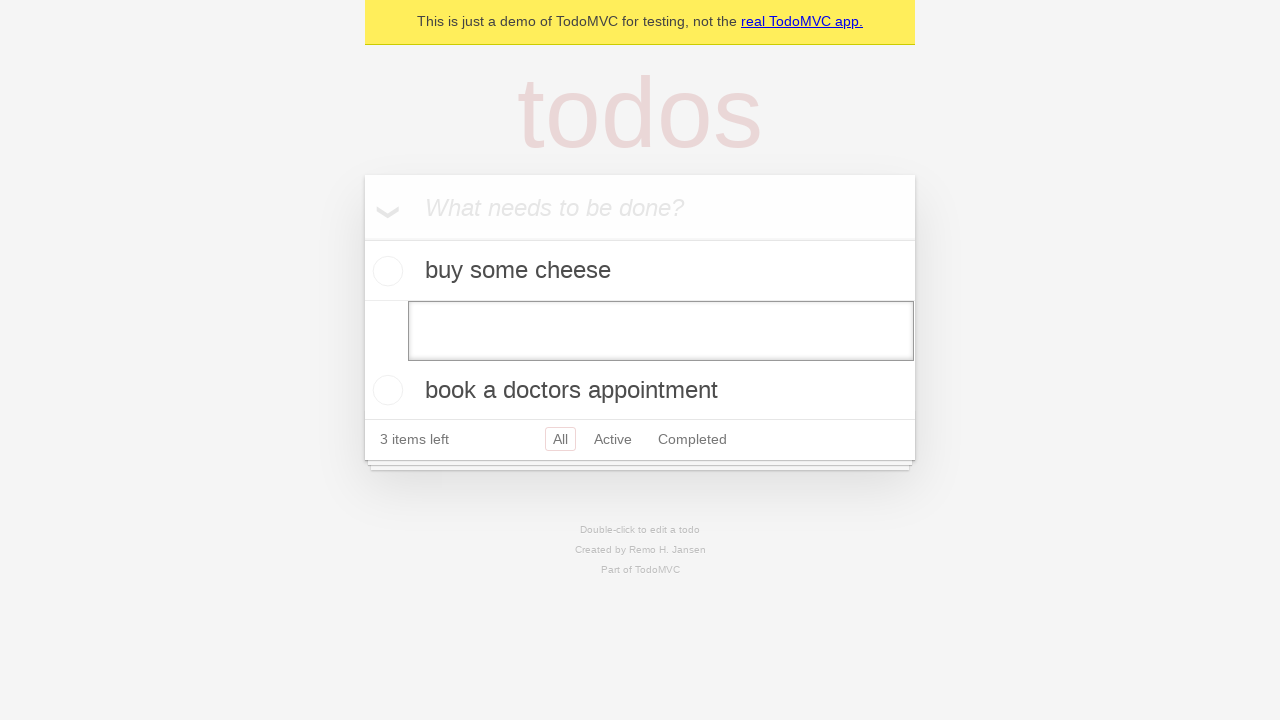

Pressed Enter to confirm empty text, removing the todo item on internal:testid=[data-testid="todo-item"s] >> nth=1 >> internal:role=textbox[nam
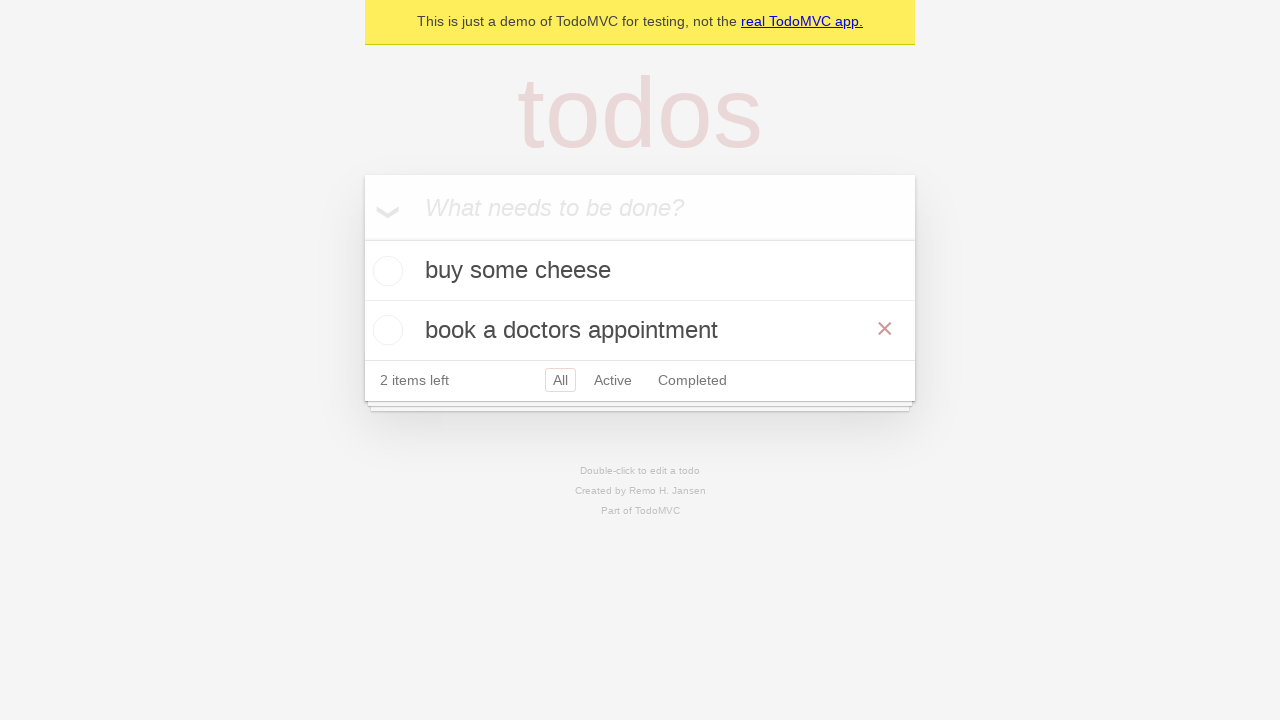

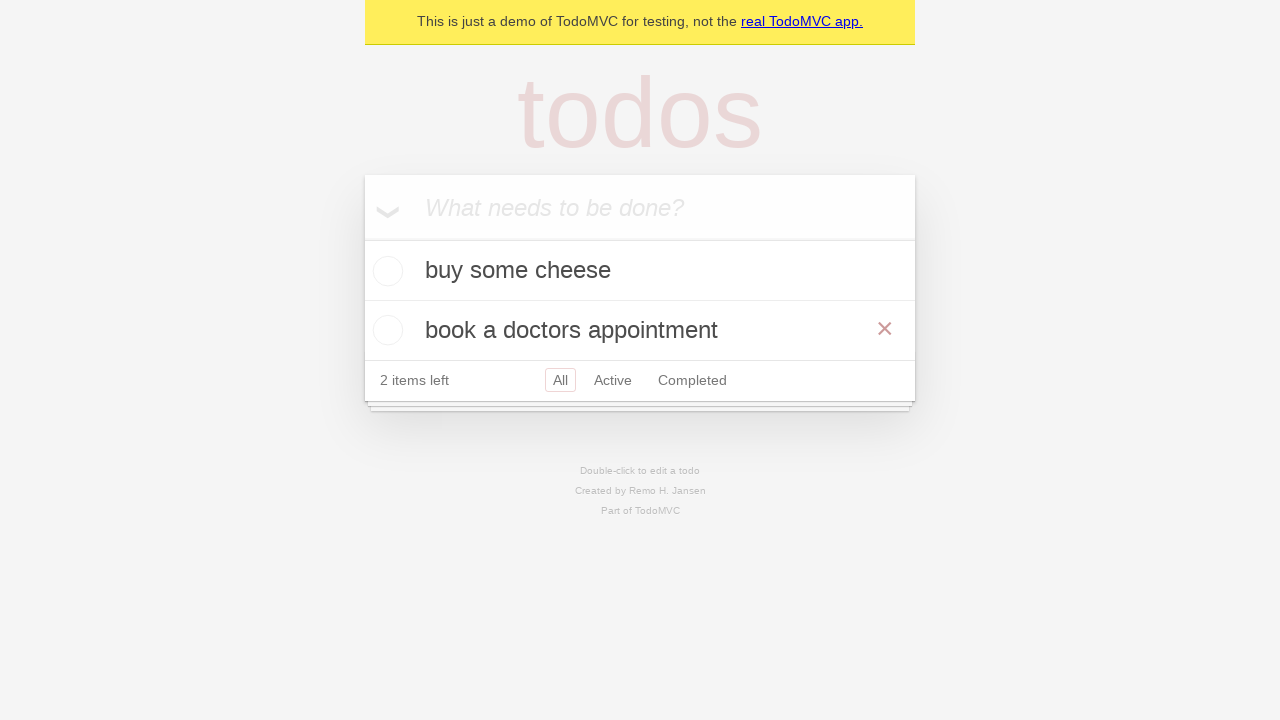